Tests nested iframe interaction by switching through multiple iframe levels and filling a text input field

Starting URL: http://demo.automationtesting.in/Frames.html

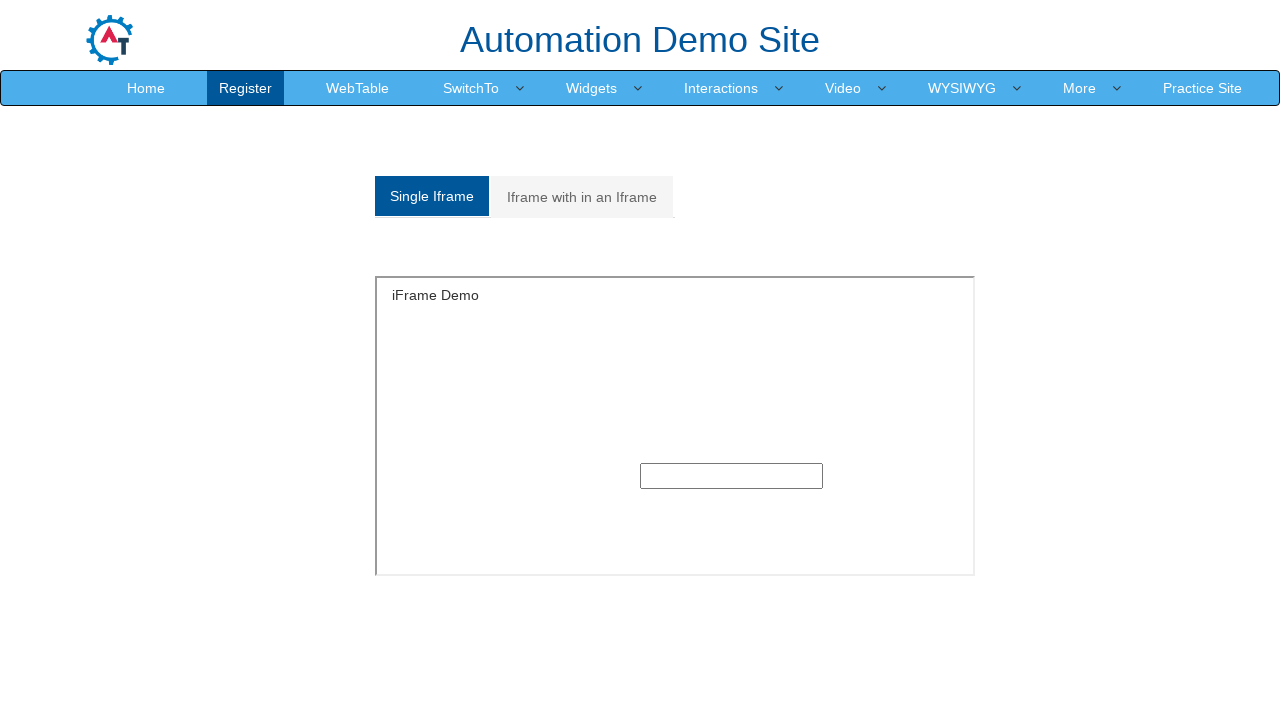

Clicked on 'Iframe with in an Iframe' tab at (582, 197) on xpath=//a[normalize-space()='Iframe with in an Iframe']
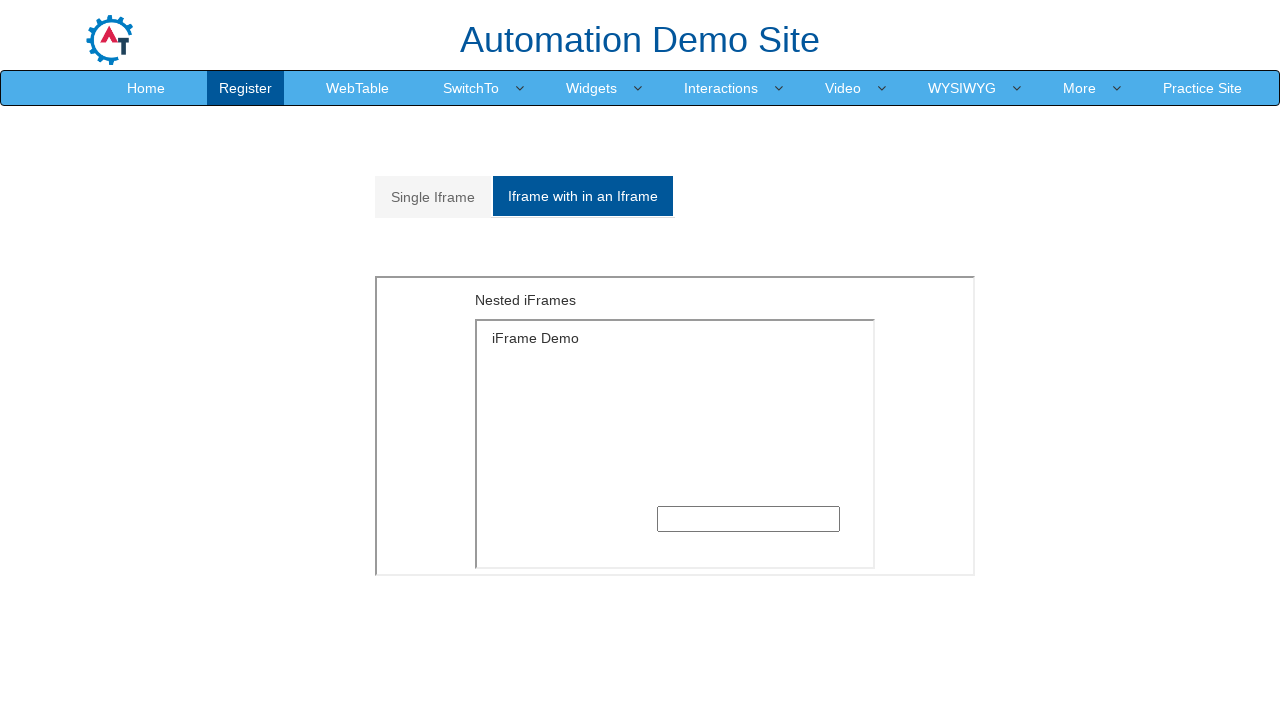

Located outer iframe with src='MultipleFrames.html'
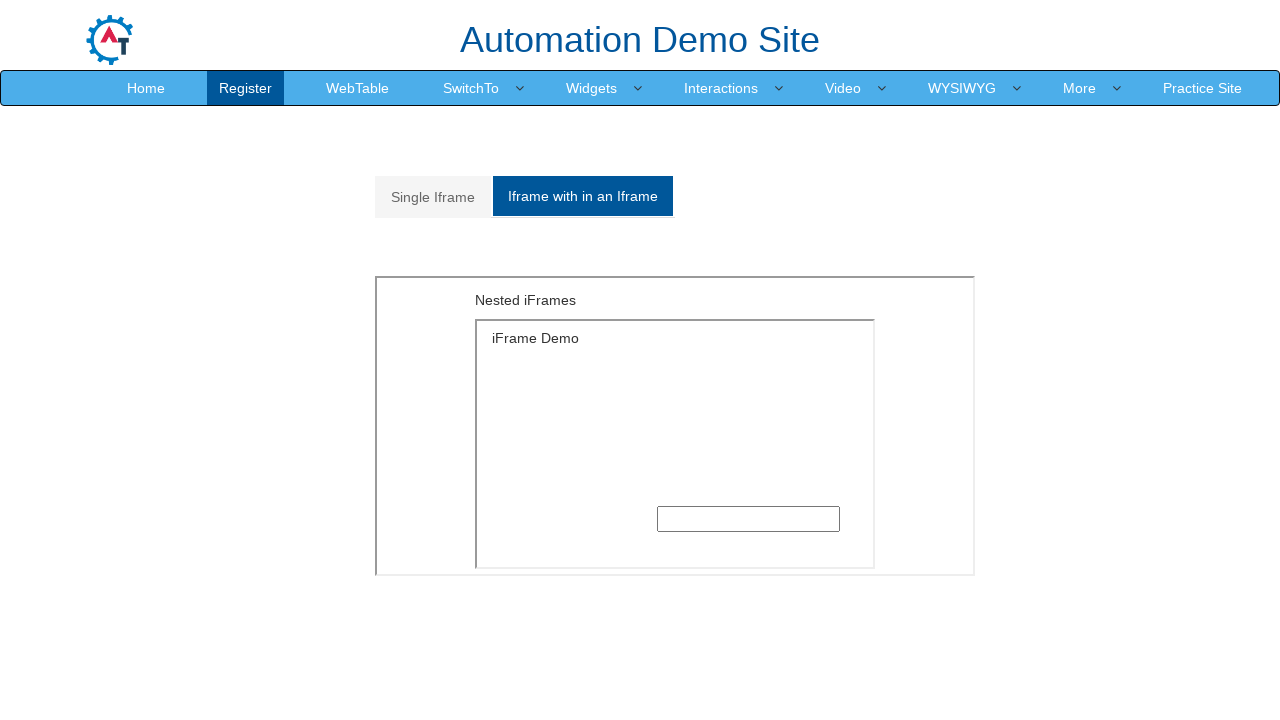

Located inner iframe nested within outer iframe
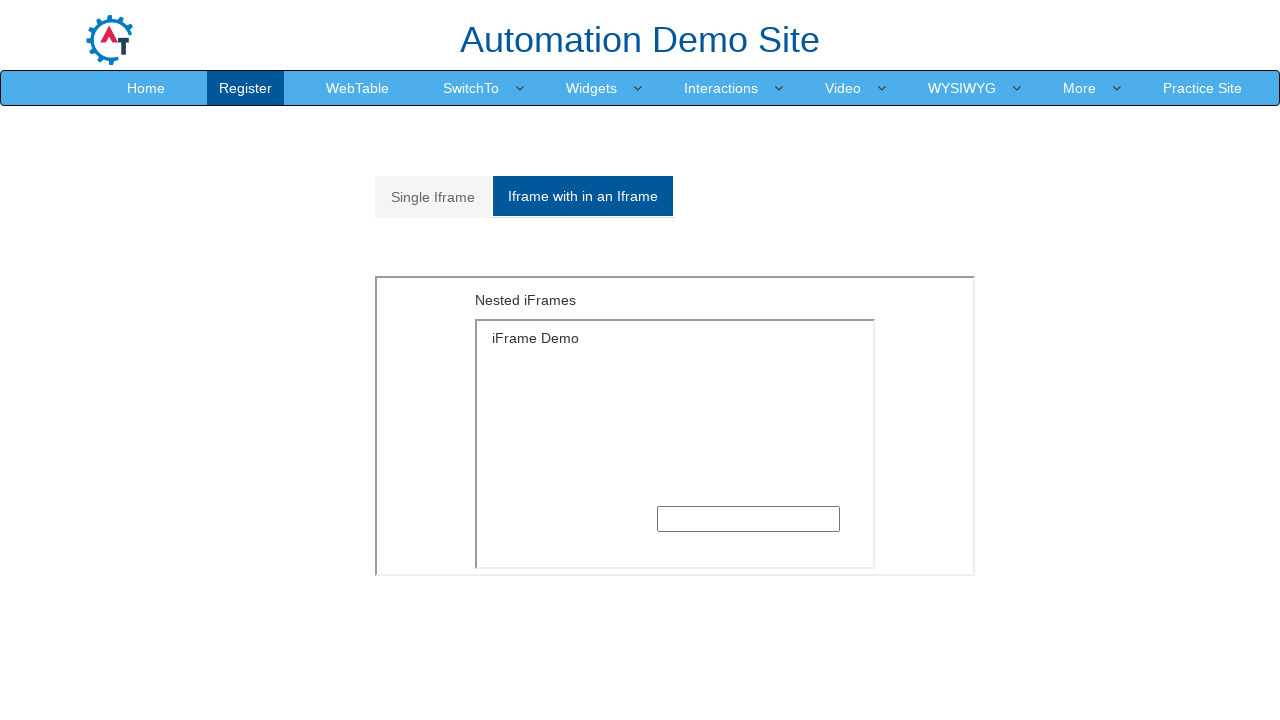

Filled text input field in inner iframe with 'frames' on xpath=//iframe[@src='MultipleFrames.html'] >> internal:control=enter-frame >> xp
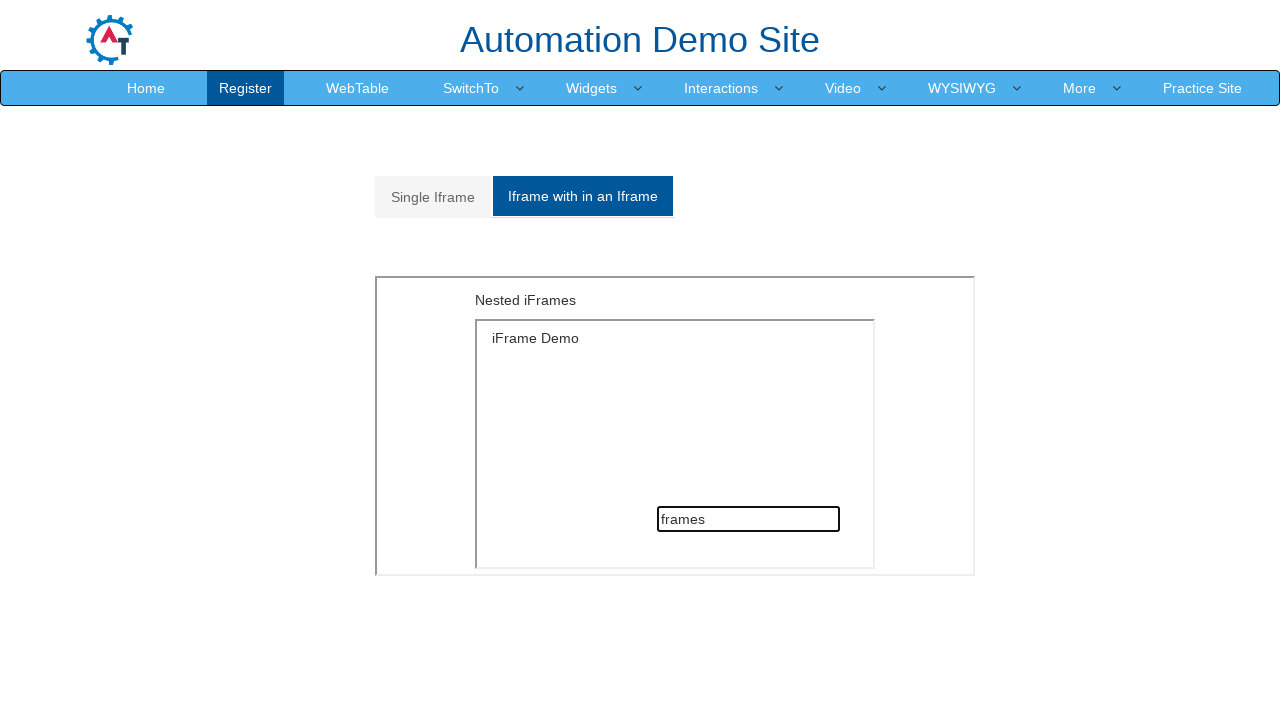

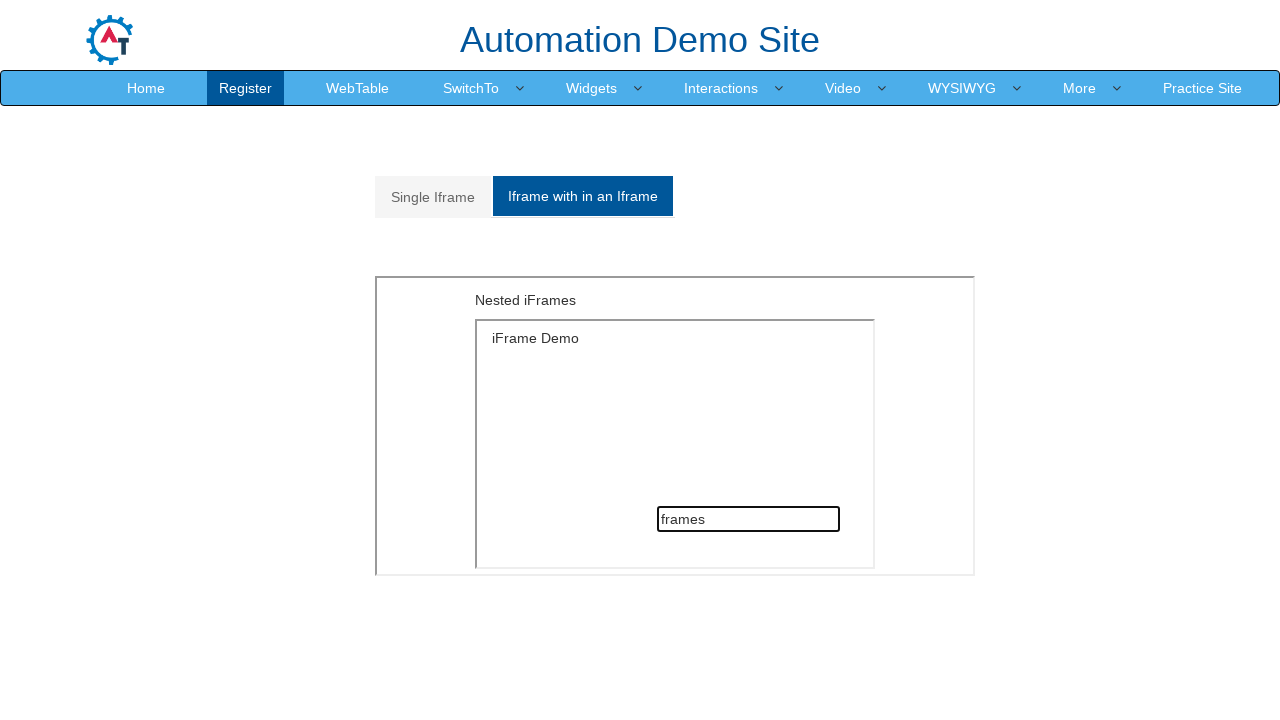